Tests alert handling by clicking a button that triggers an alert and then dismissing the alert using the cancel option

Starting URL: https://testautomationpractice.blogspot.com/

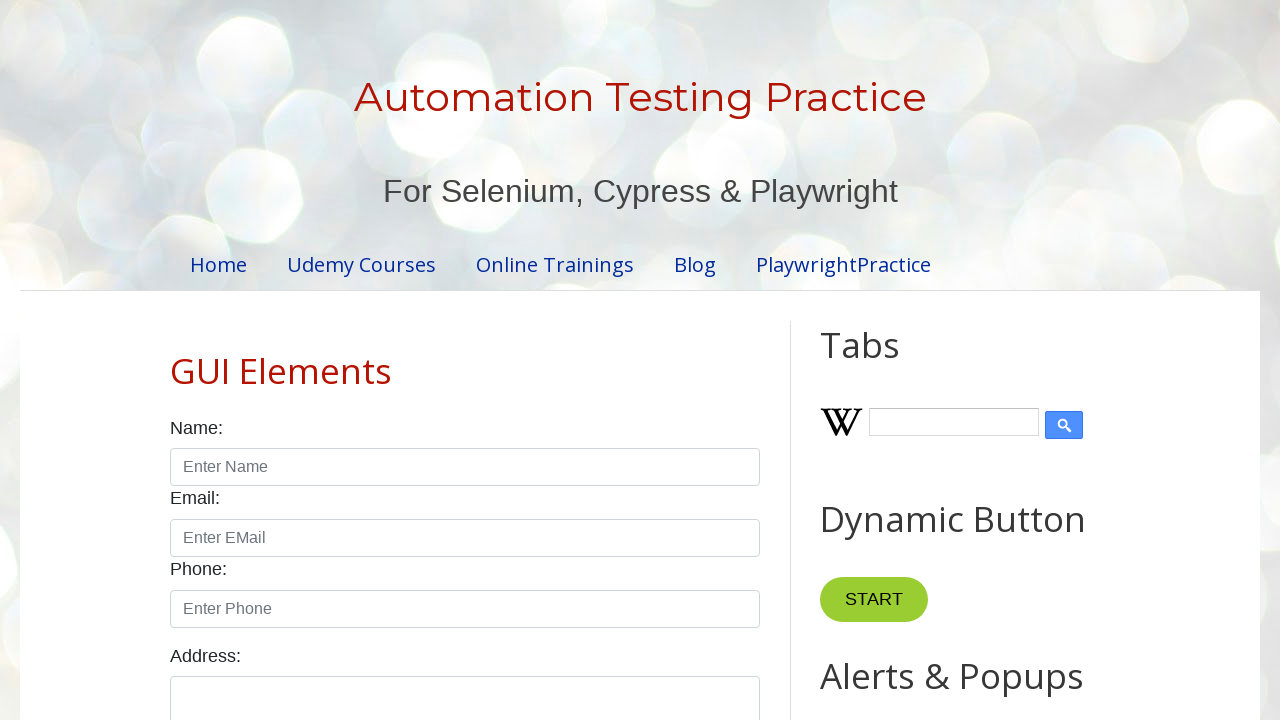

Set up dialog handler to dismiss alerts
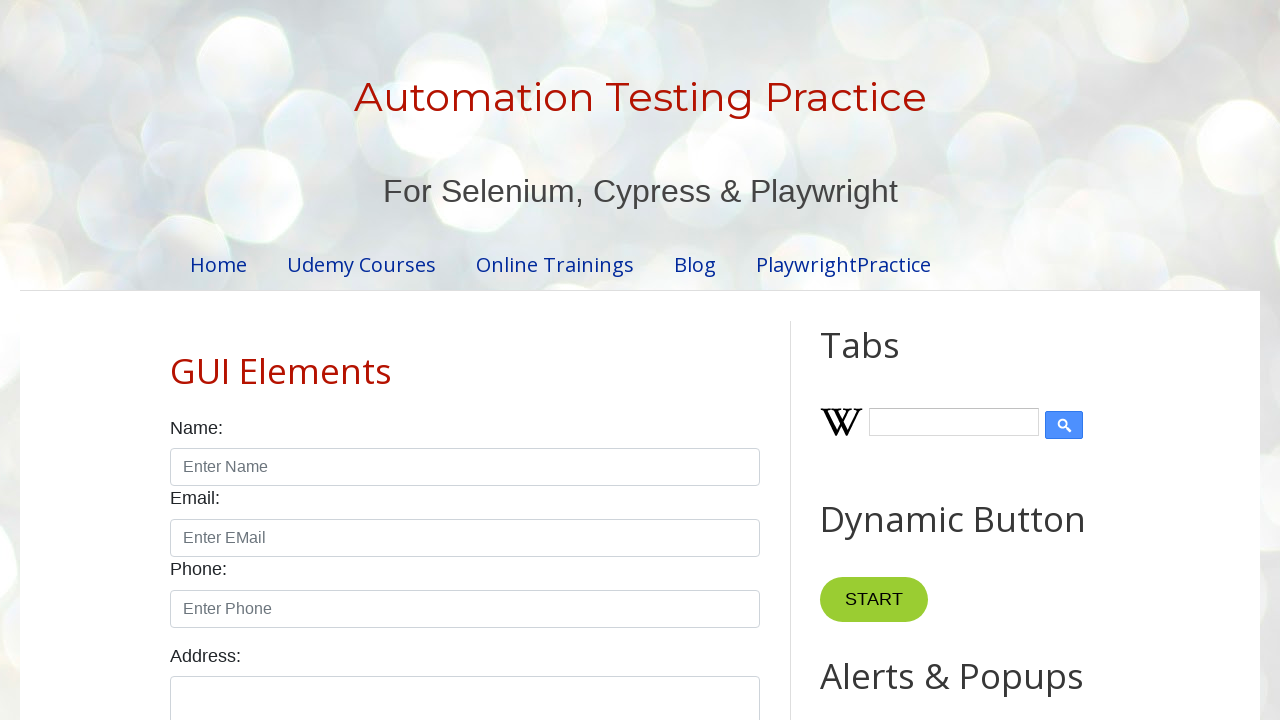

Clicked button that triggers alert at (888, 361) on xpath=//*[@id='HTML9']/div[1]/button
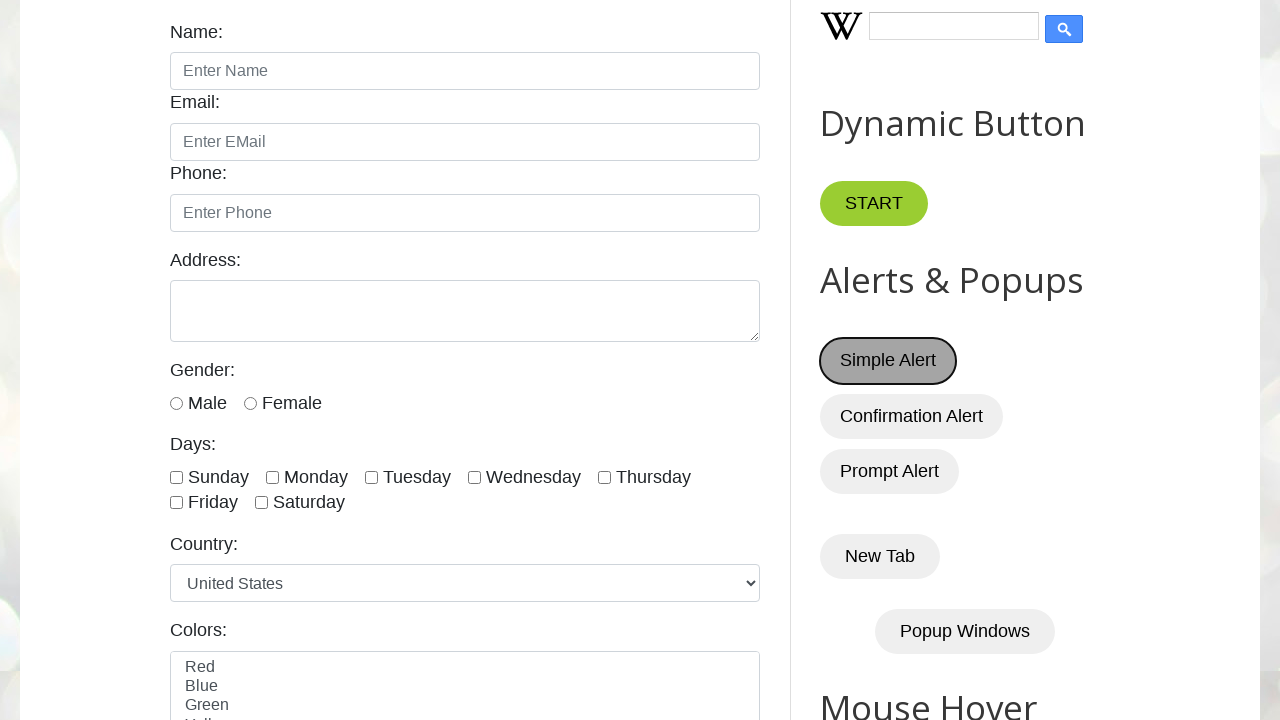

Alert was dismissed and handling completed
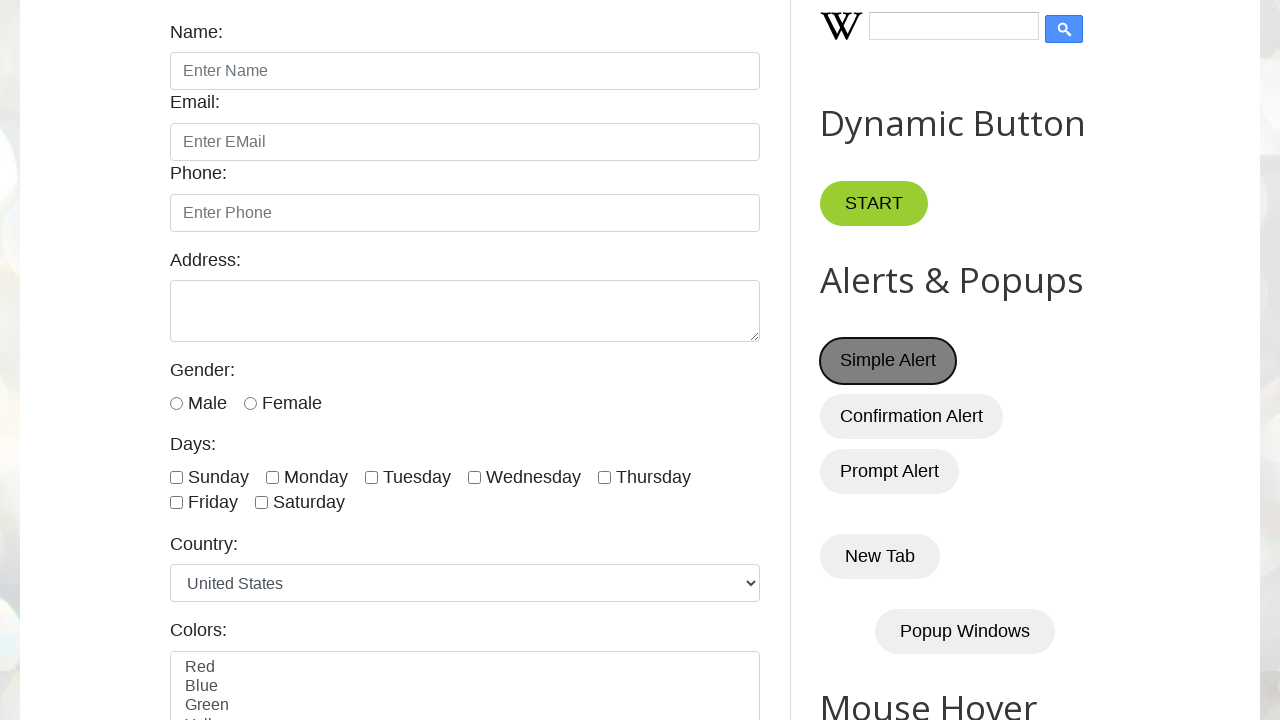

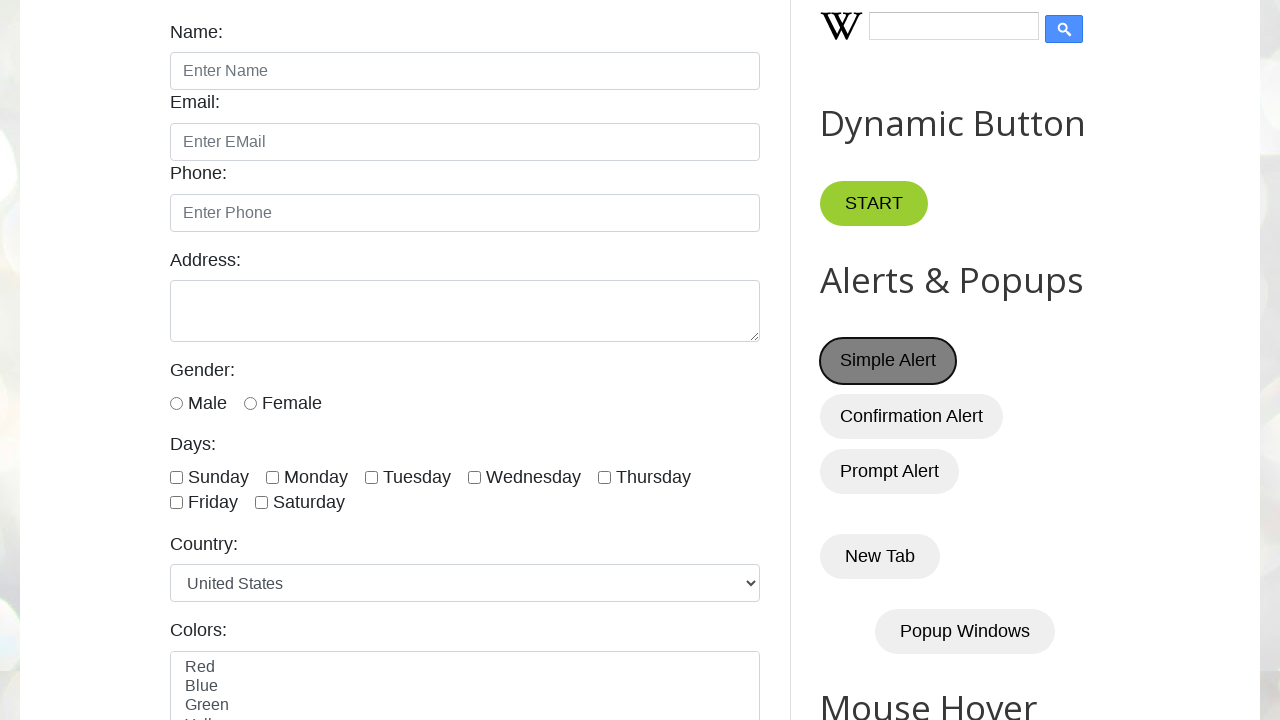